Fills out an order form with name and email fields using test-id locators to find form elements

Starting URL: https://osstep.github.io/locator_getbytestid

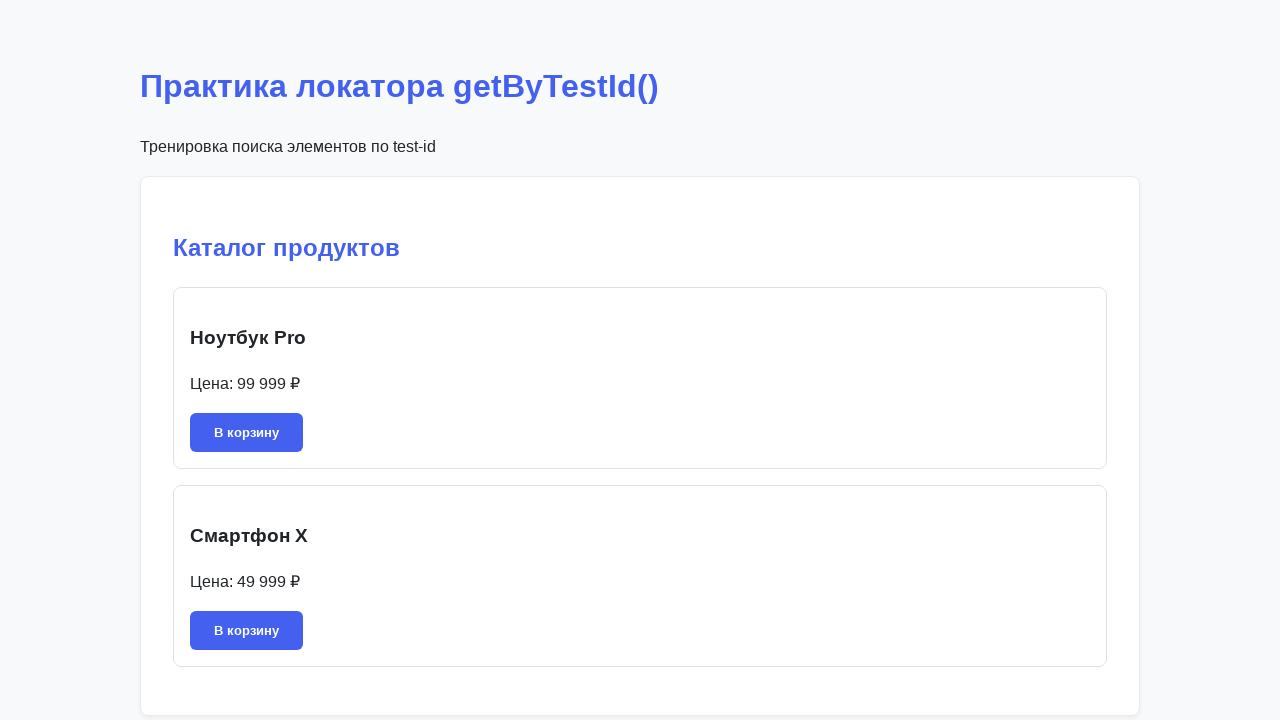

Order form became visible
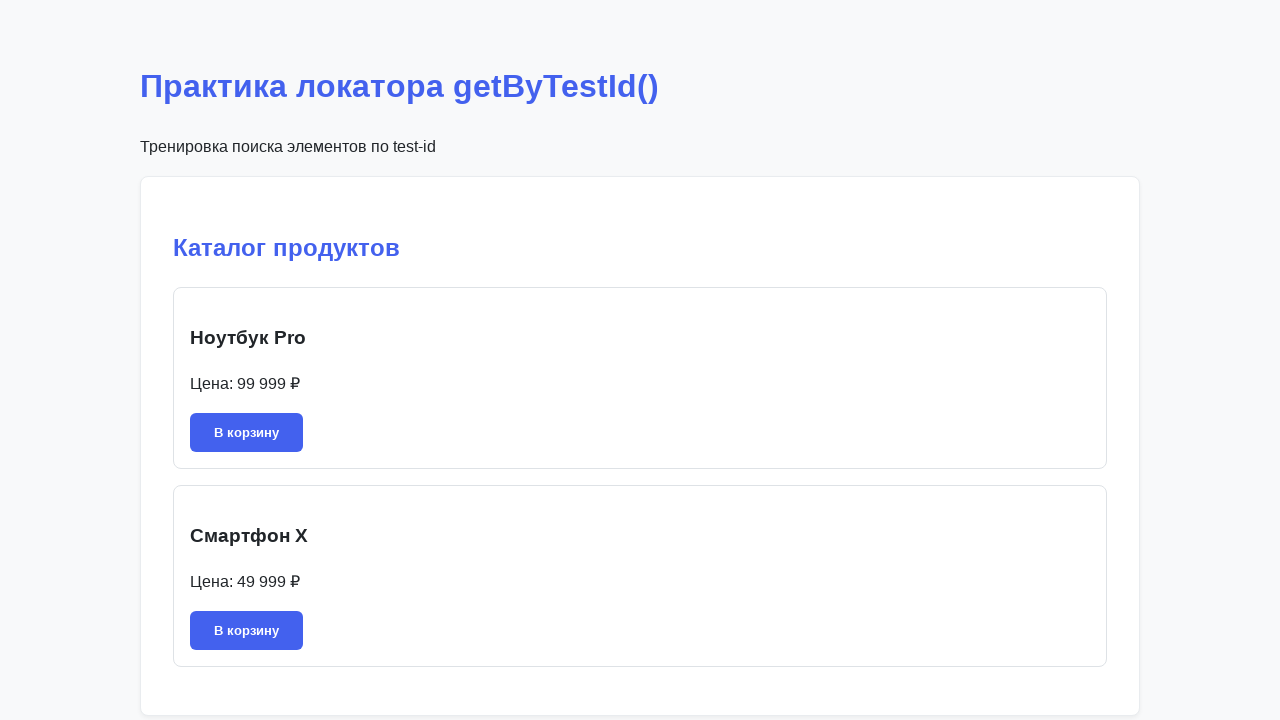

Filled name field with 'Иван Иванов' on internal:testid=[data-testid="order-form"s] >> internal:testid=[data-testid="nam
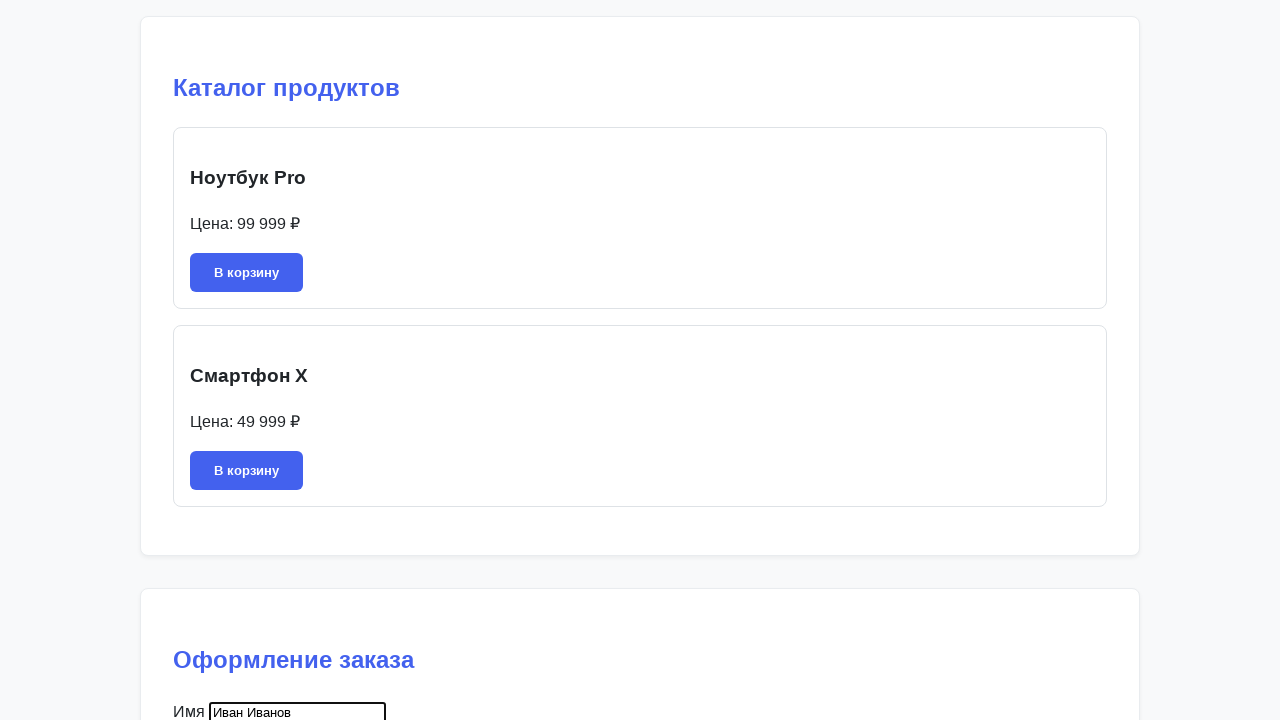

Filled email field with 'test@example.com' on internal:testid=[data-testid="order-form"s] >> internal:testid=[data-testid="ema
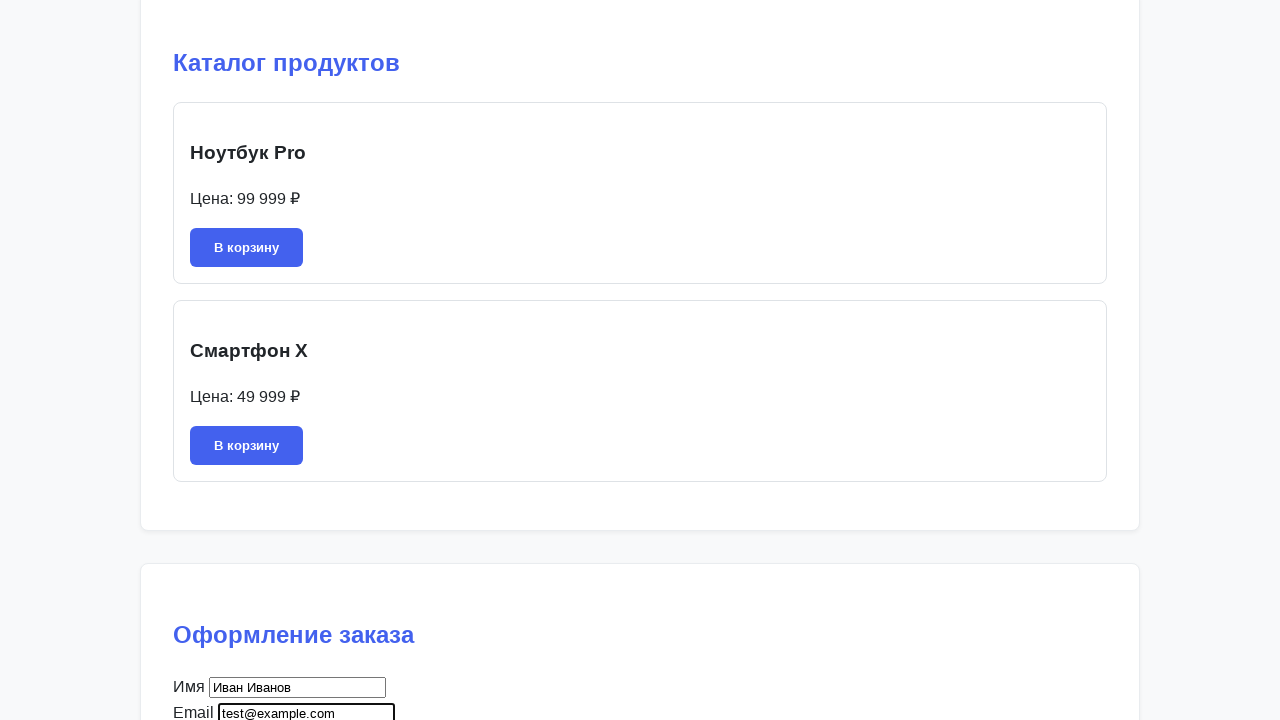

Submit button is visible and ready
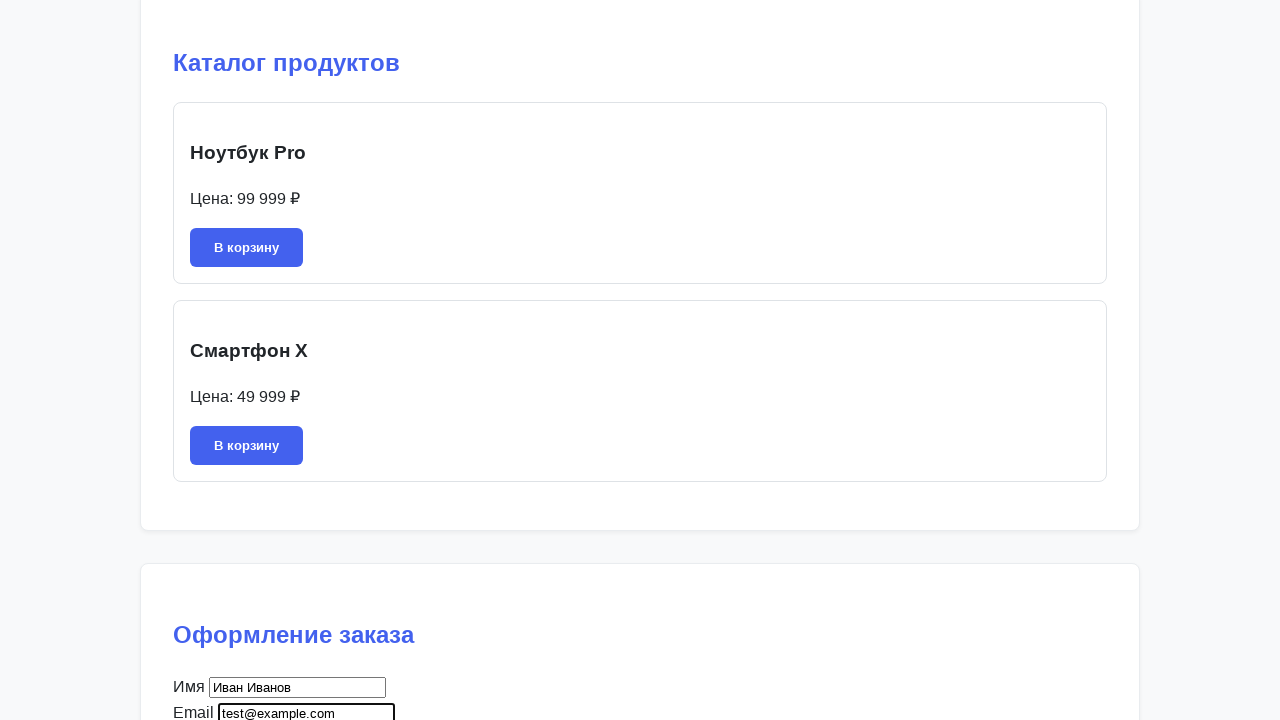

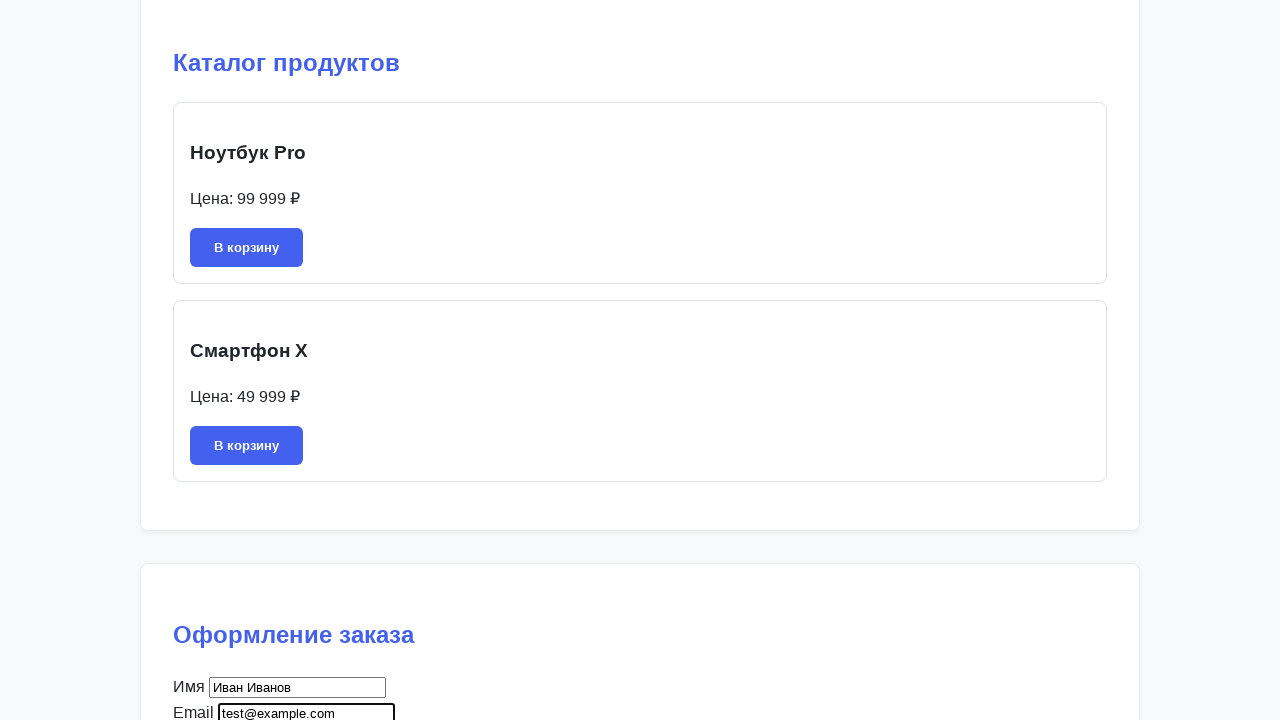